Tests that the text input field clears after adding a todo item

Starting URL: https://demo.playwright.dev/todomvc

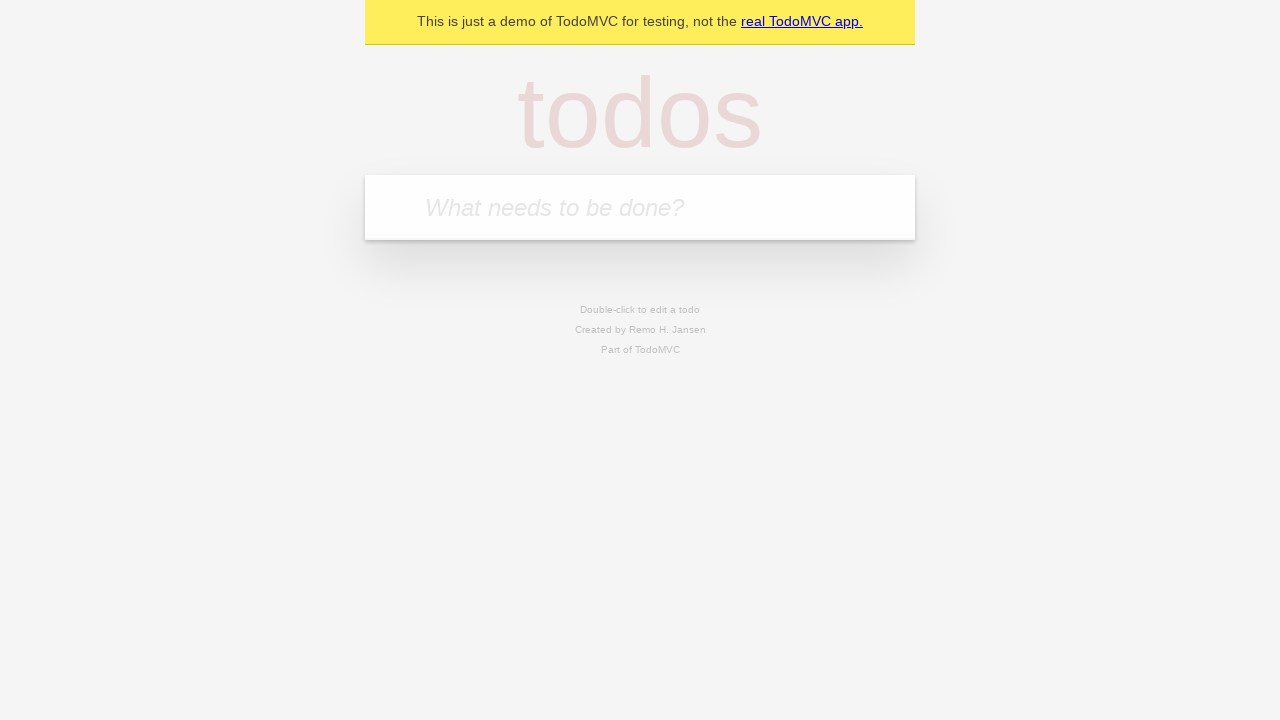

Located the todo input field
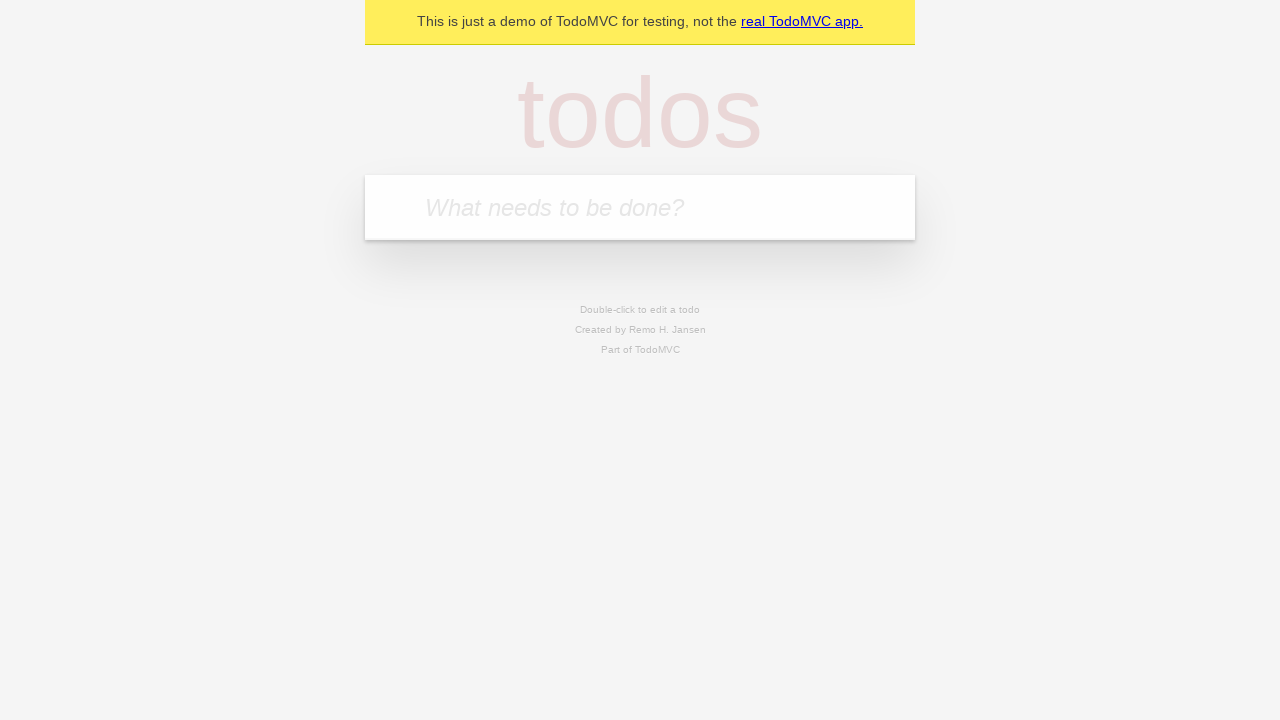

Filled todo input field with 'buy some cheese' on internal:attr=[placeholder="What needs to be done?"i]
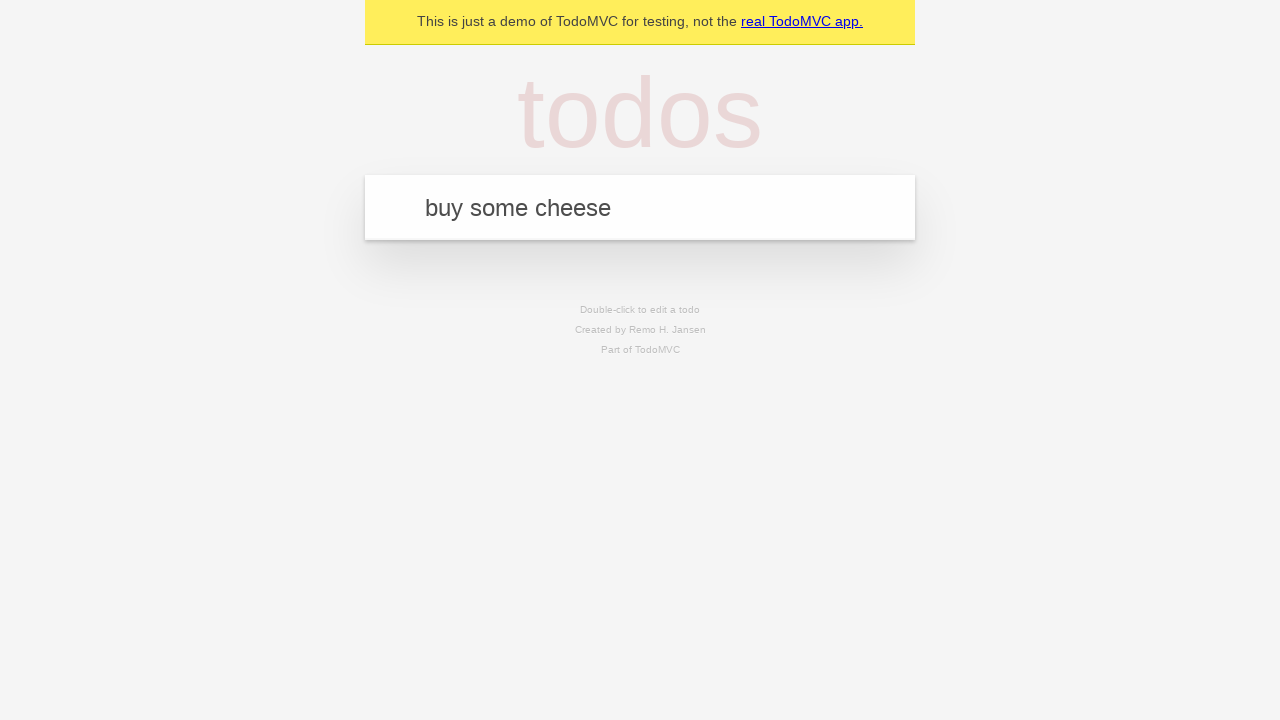

Pressed Enter to submit the todo item on internal:attr=[placeholder="What needs to be done?"i]
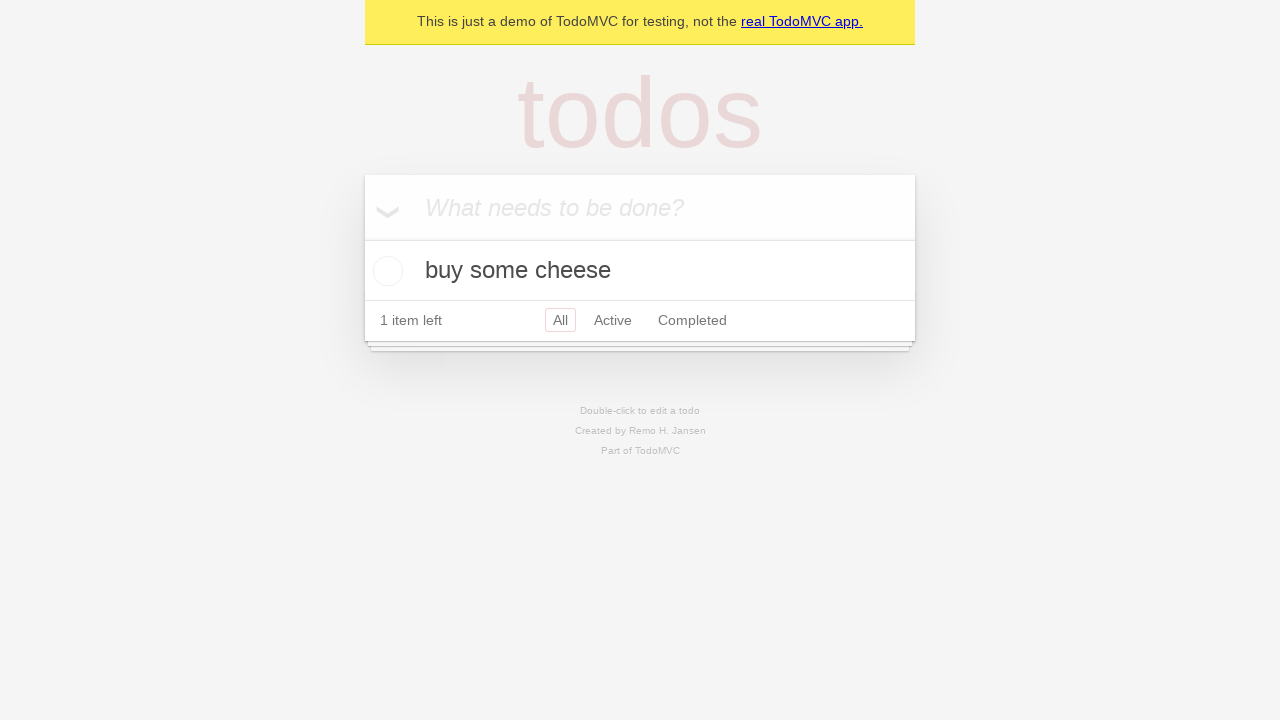

Todo item was added and appeared in the list
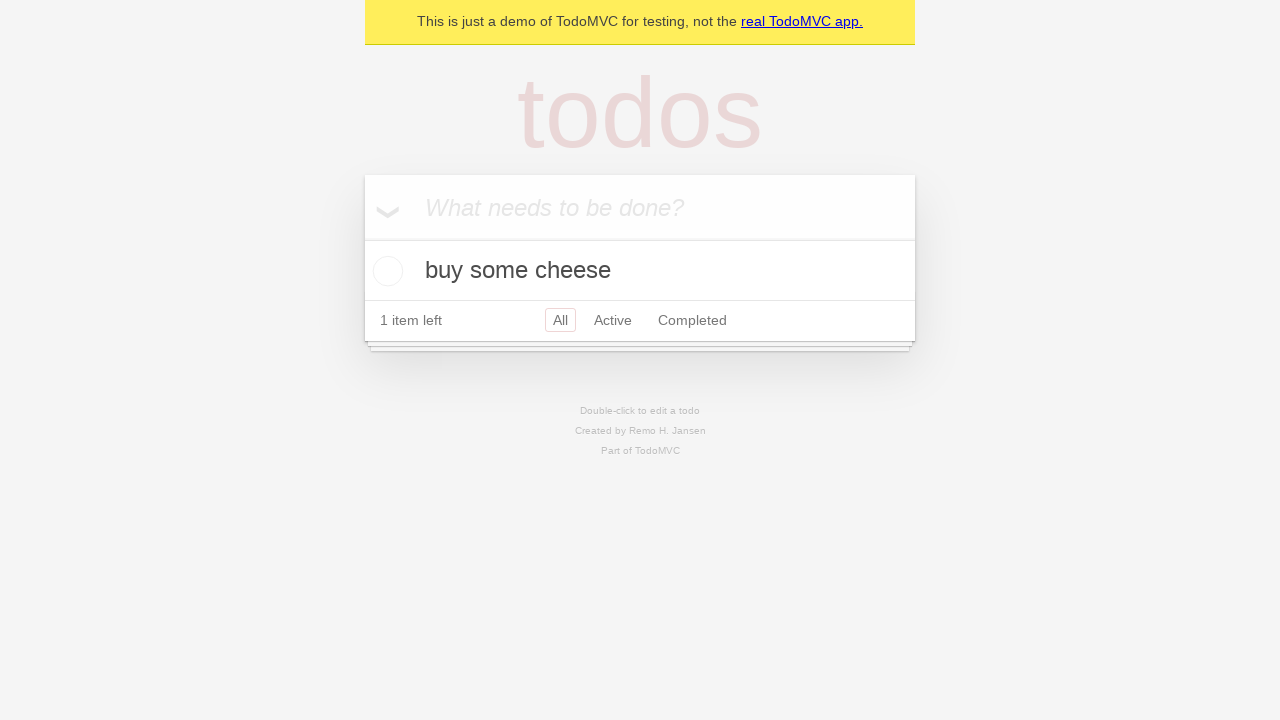

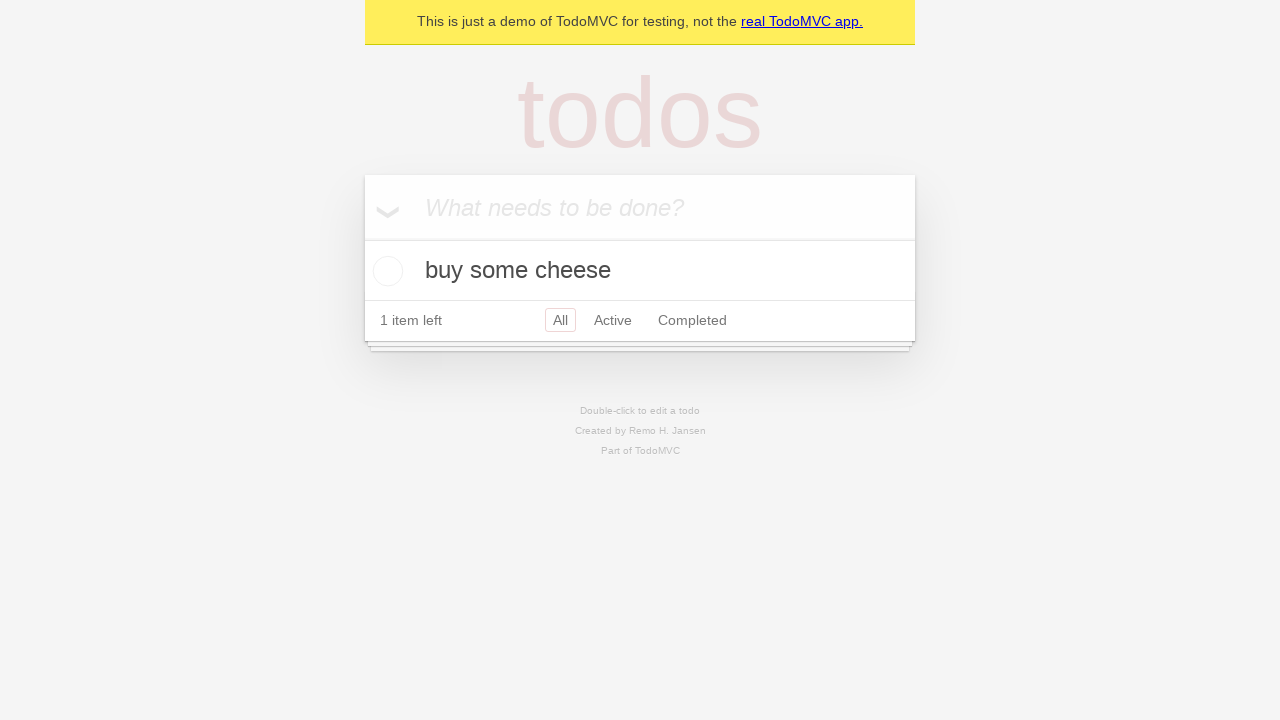